Verifies that the search button has type 'submit'

Starting URL: https://www.iffarroupilha.edu.br/

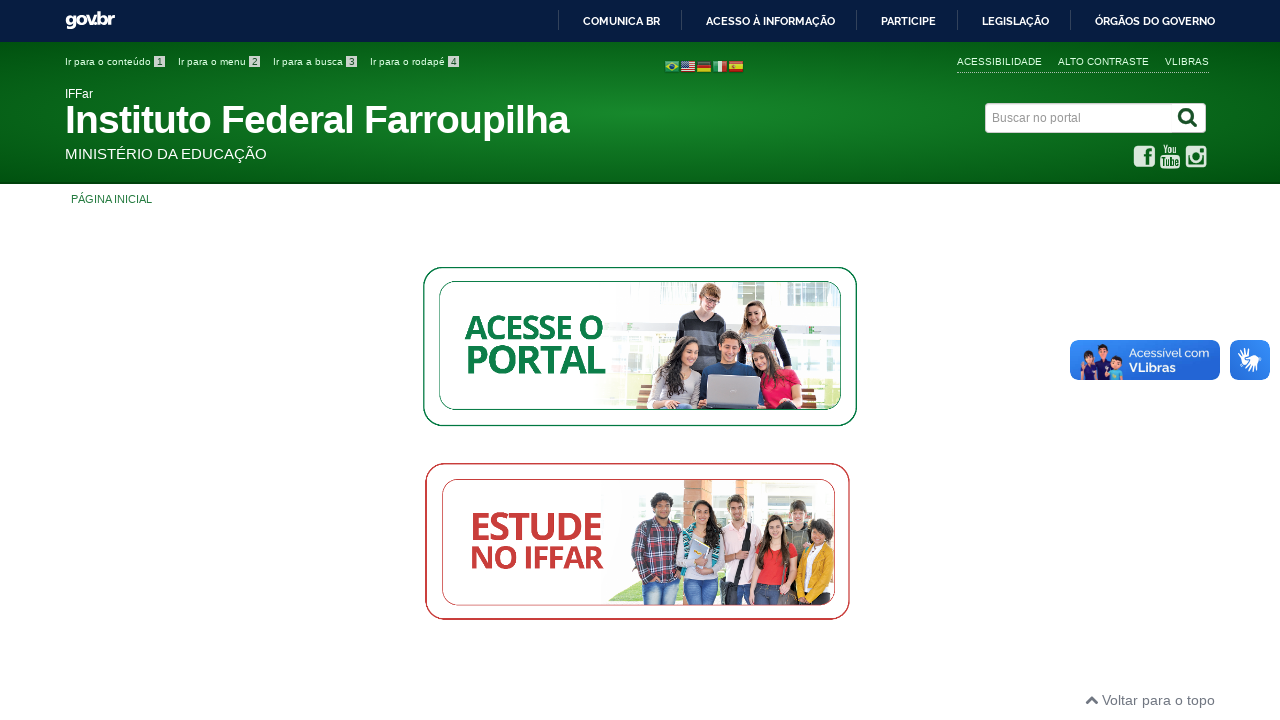

Navigated to https://www.iffarroupilha.edu.br/
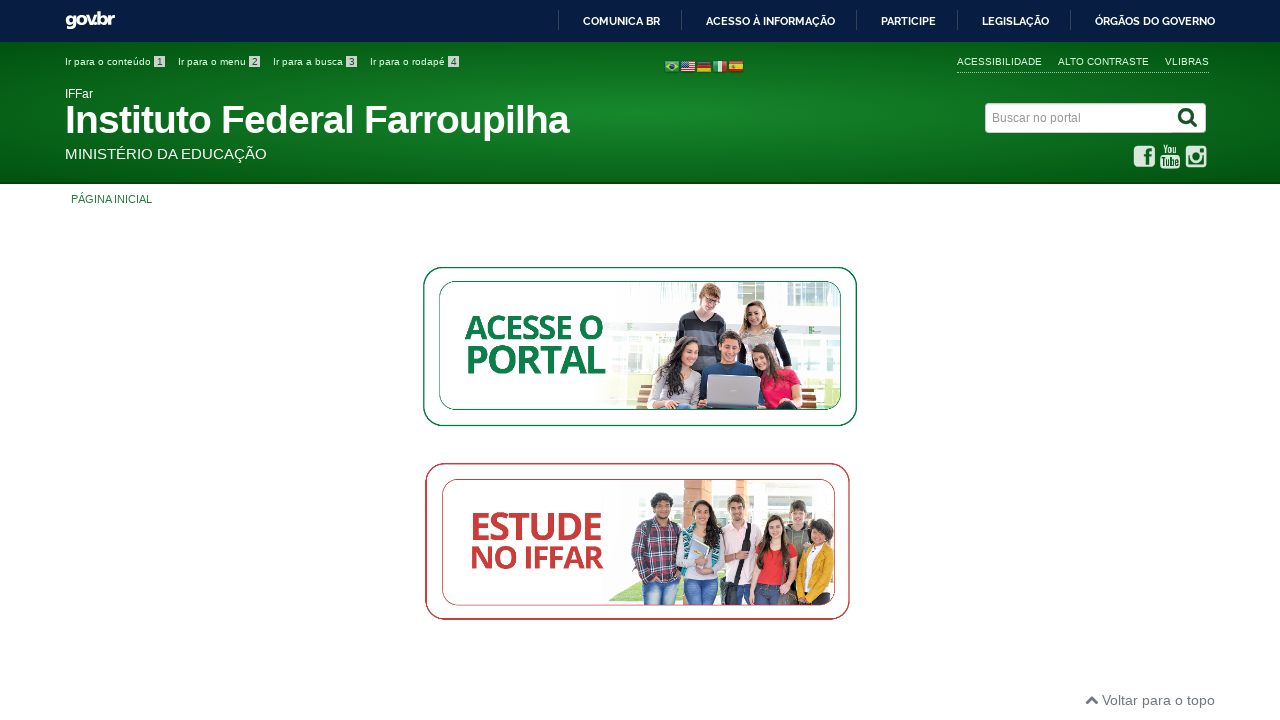

Located search button element with class 'btn searchButton'
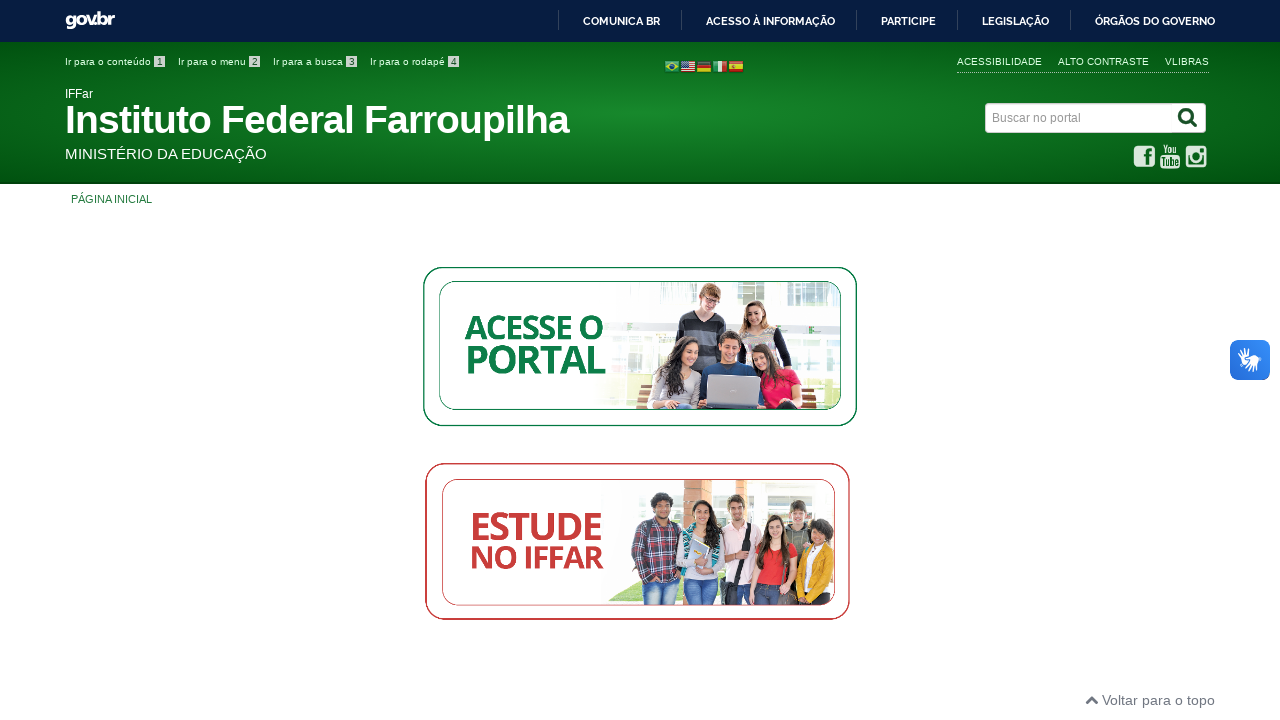

Verified that search button has type attribute set to 'submit'
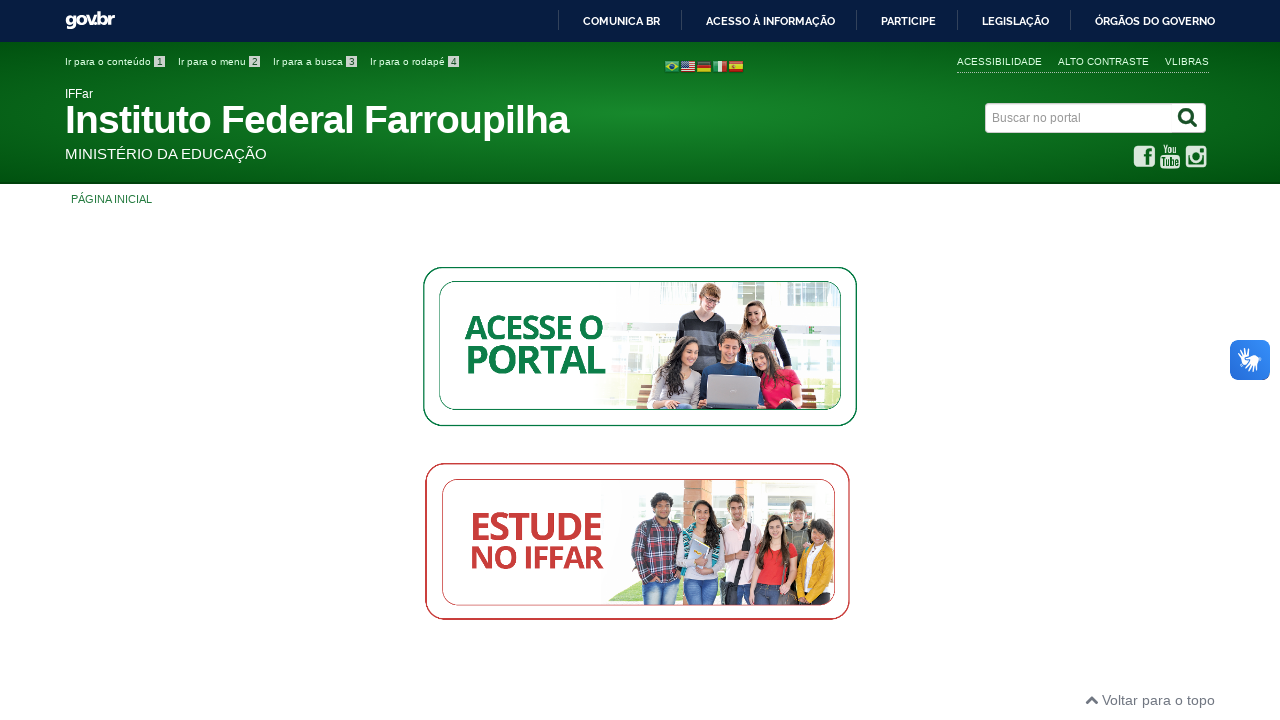

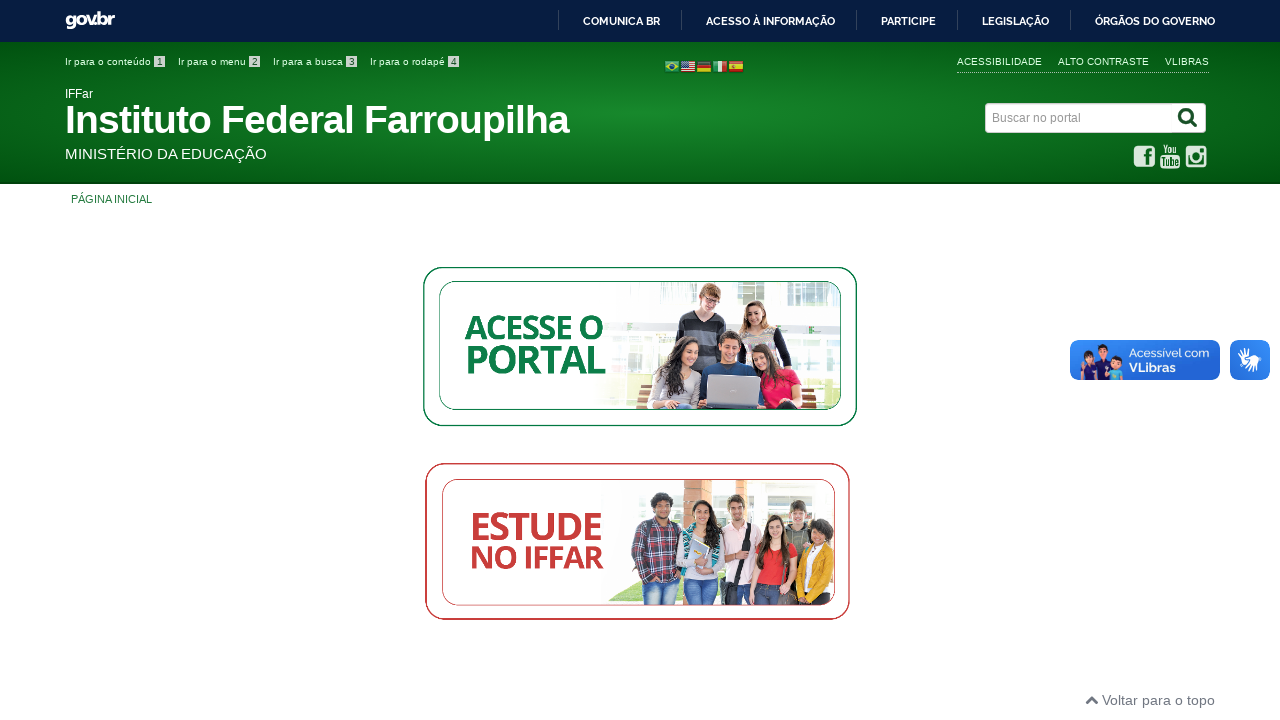